Tests form filling on DemoQA practice form by entering a first name, selecting a hobby checkbox, and clicking the submit button.

Starting URL: https://demoqa.com/automation-practice-form

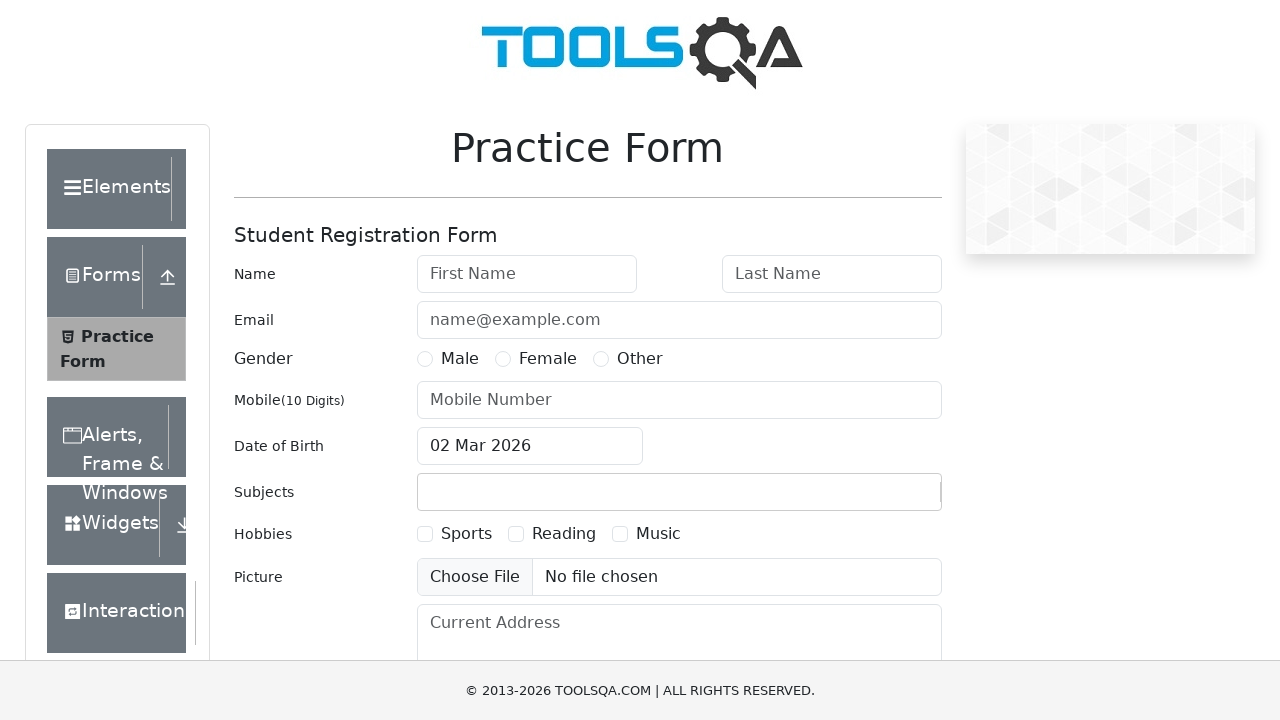

Filled first name field with 'Tayyab' on #firstName
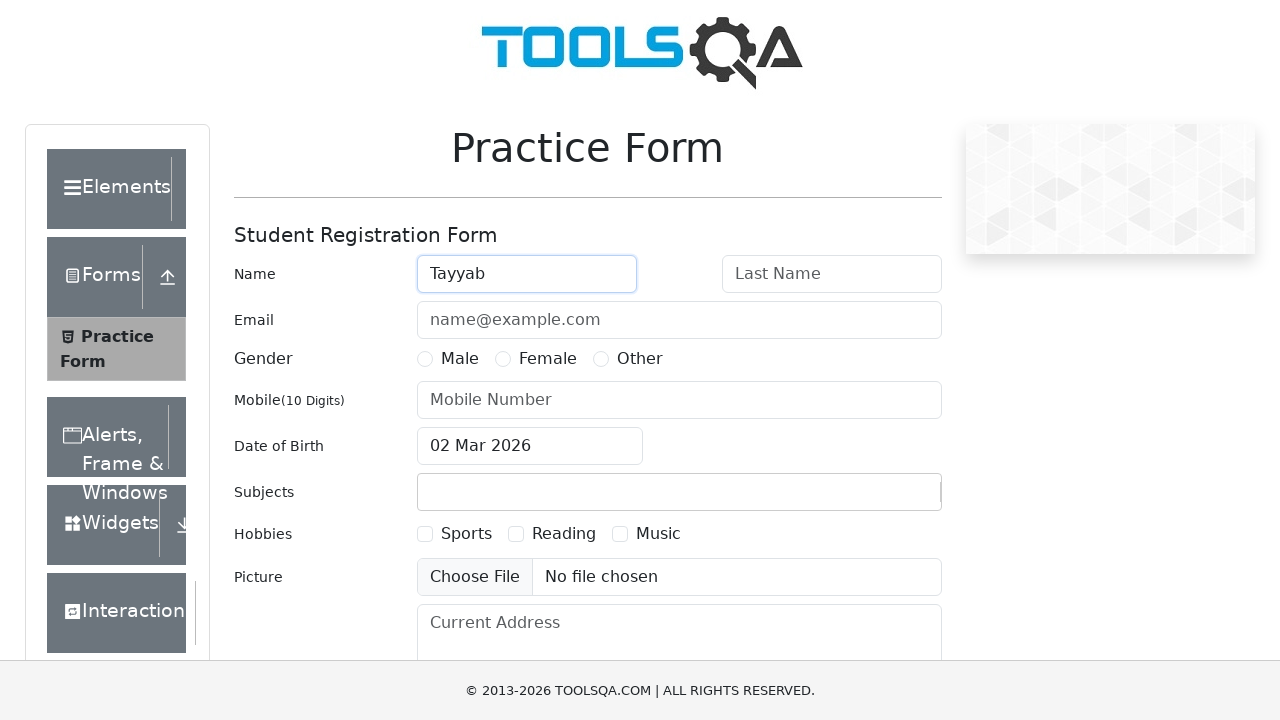

Clicked Reading hobby checkbox at (564, 534) on label[for='hobbies-checkbox-2']
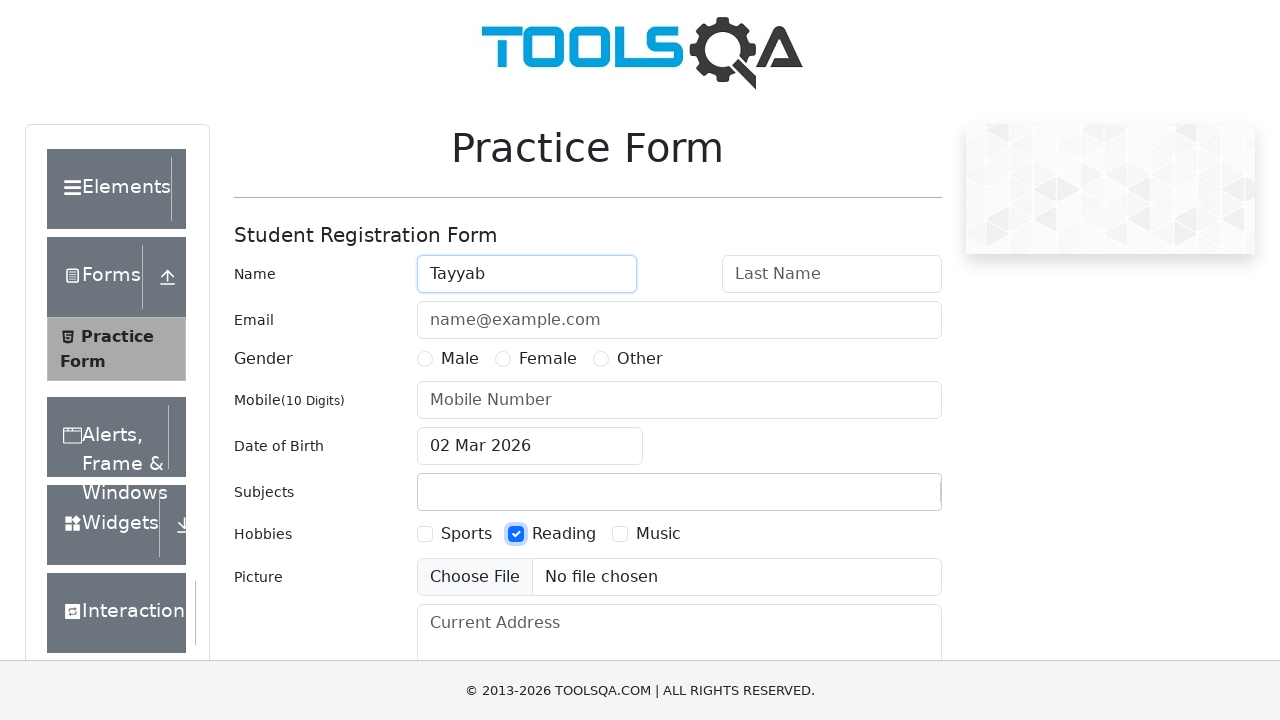

Clicked submit button to submit the form at (885, 499) on #submit
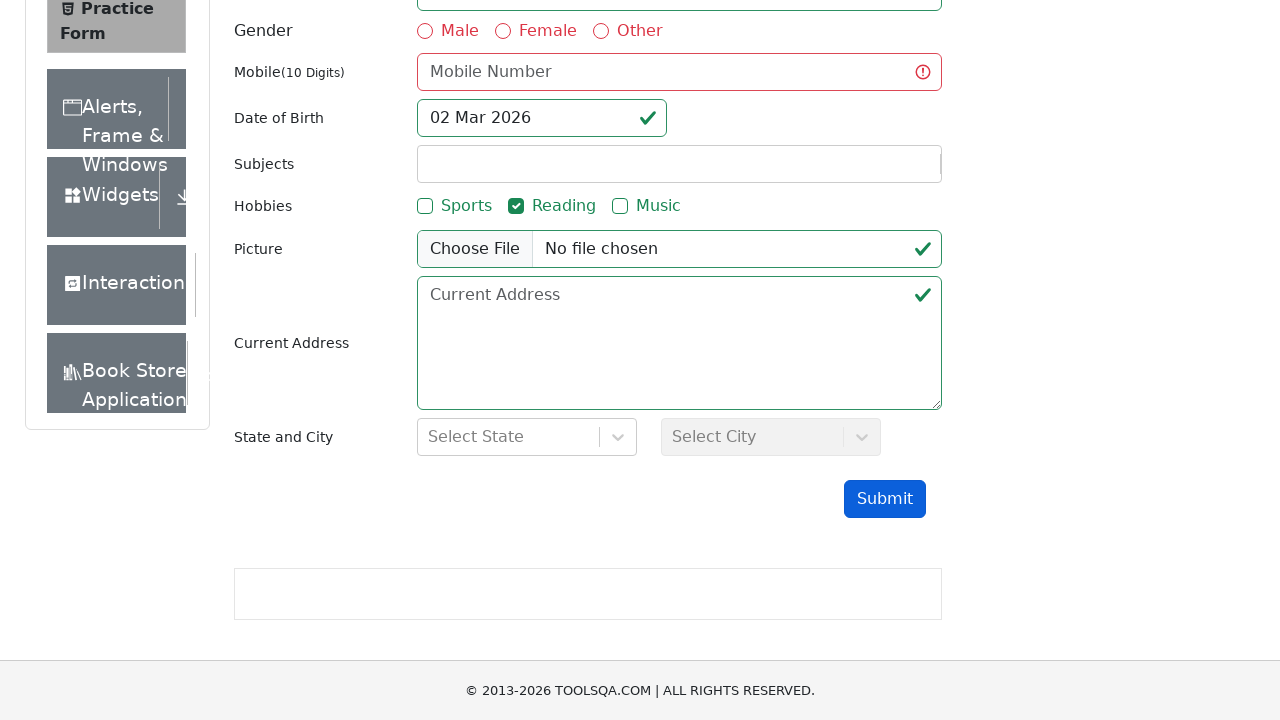

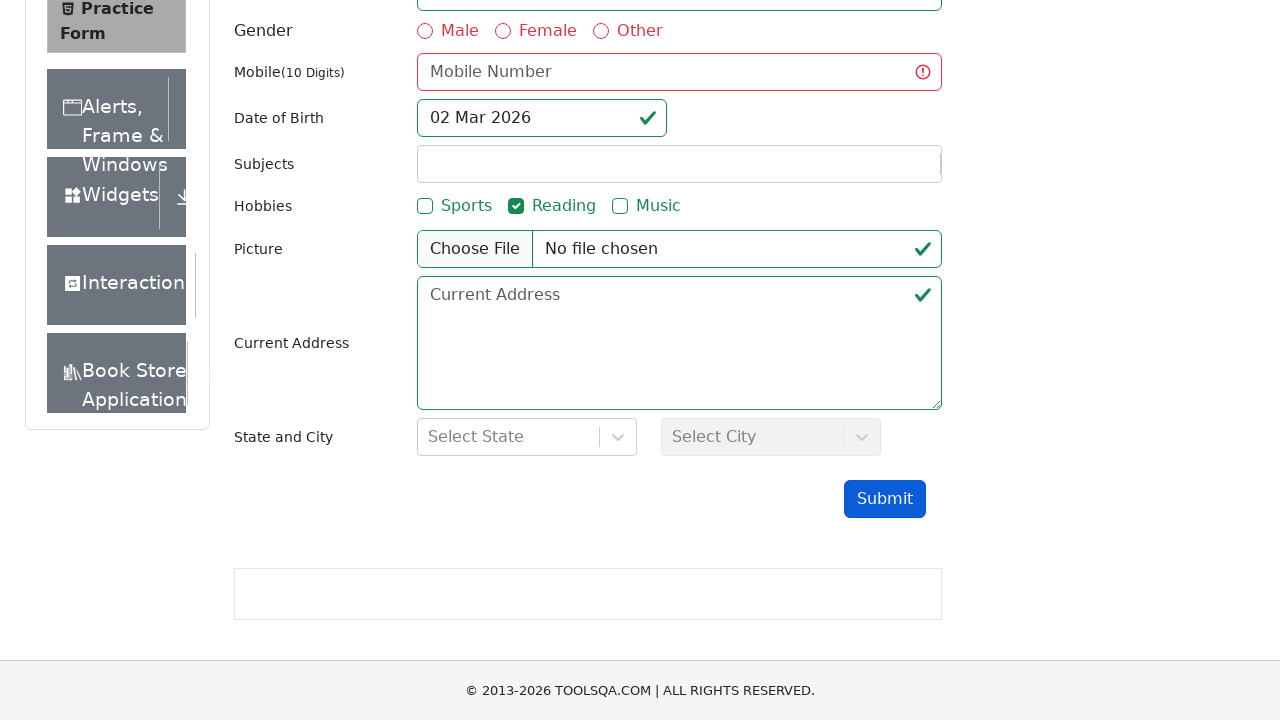